Tests scrolling functionality on a page and within a table element, then calculates the sum of values in a specific column

Starting URL: https://rahulshettyacademy.com/AutomationPractice/

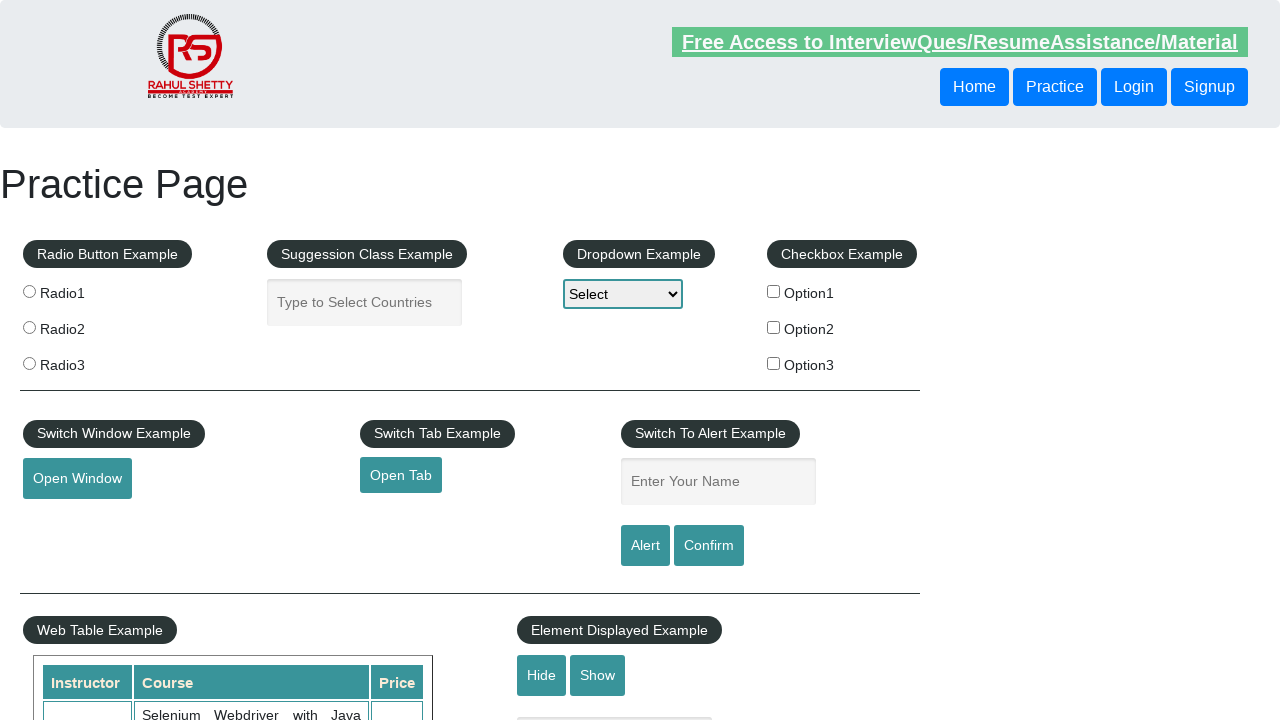

Scrolled down the main page by 500 pixels
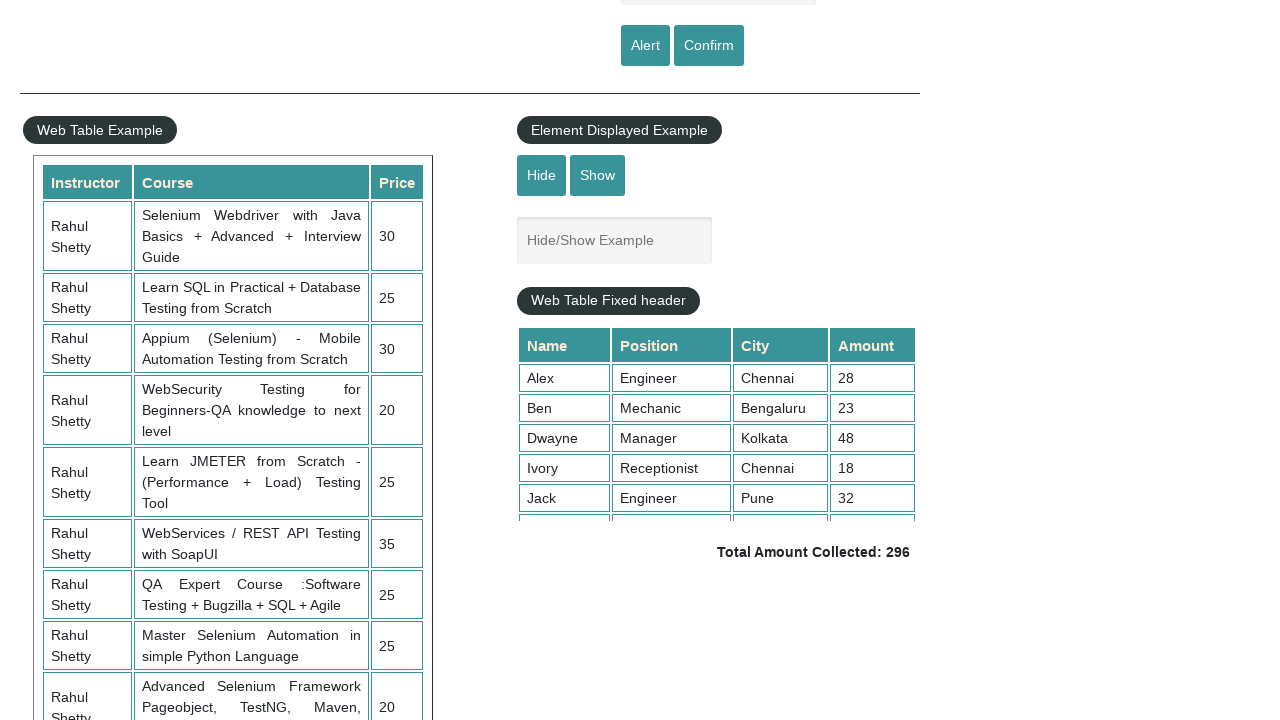

Waited 1 second for scroll to complete
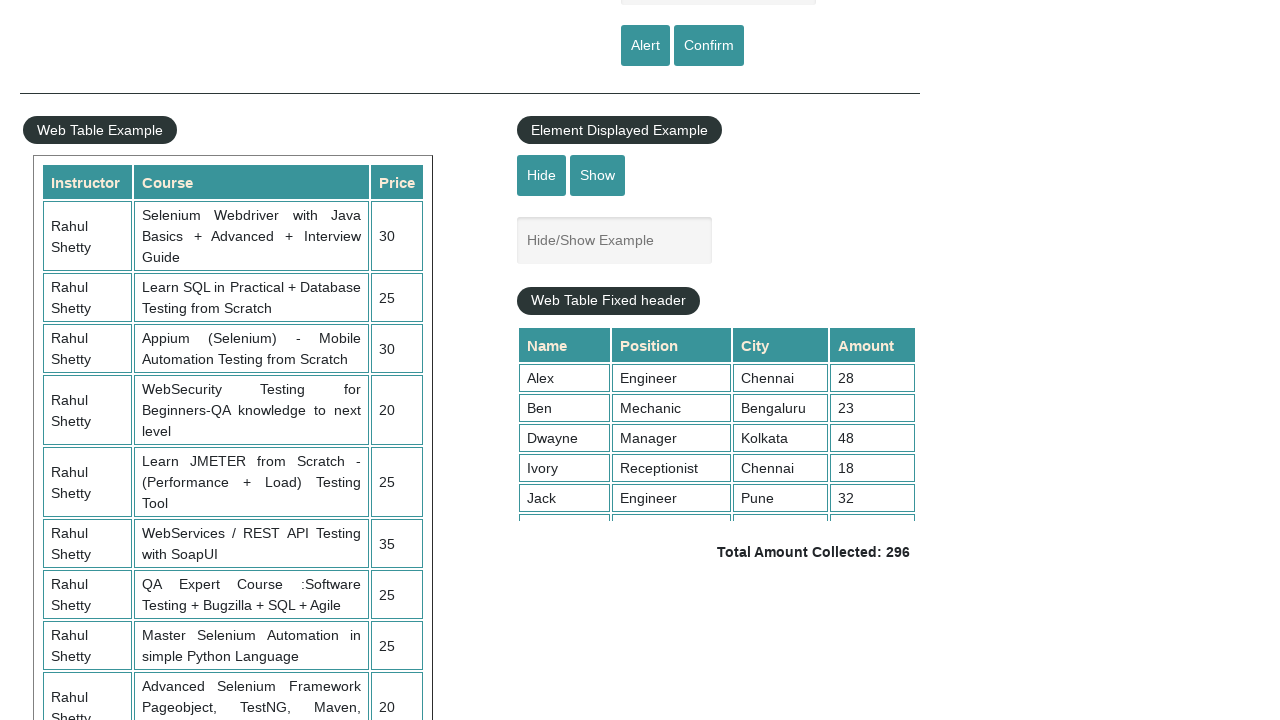

Scrolled within the table element to position 5000
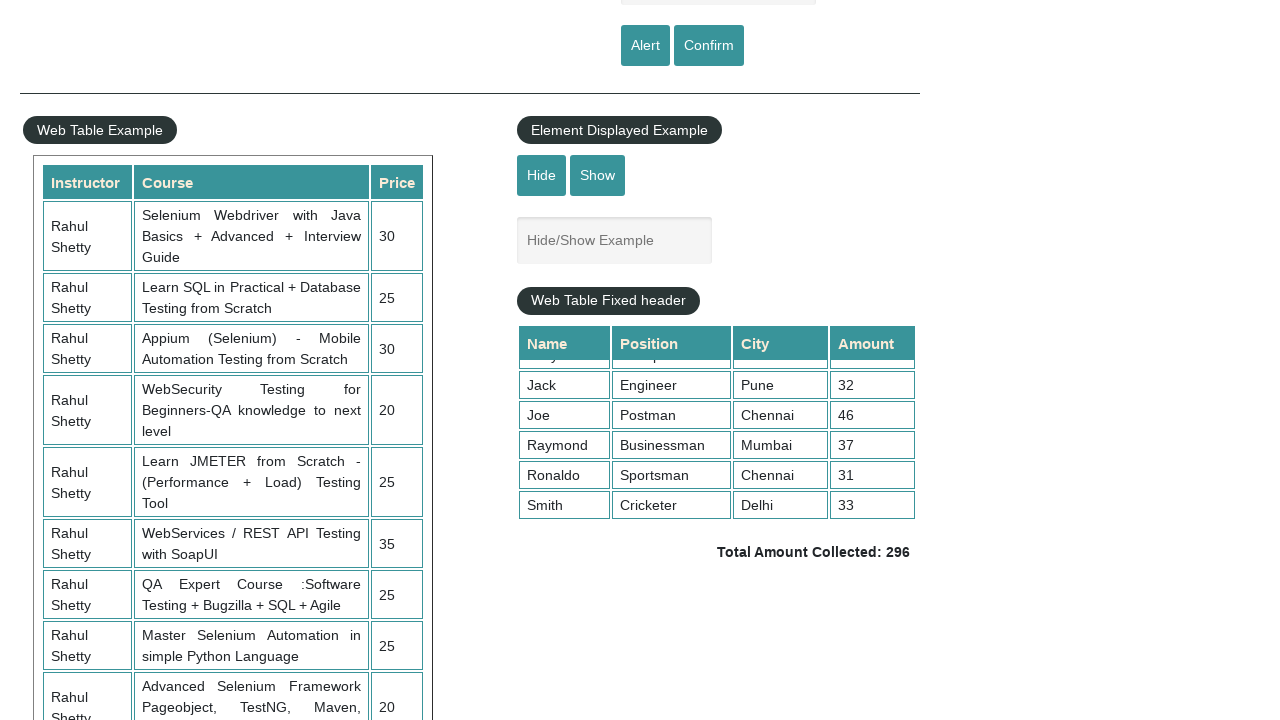

Retrieved all amount values from the 4th column of the table
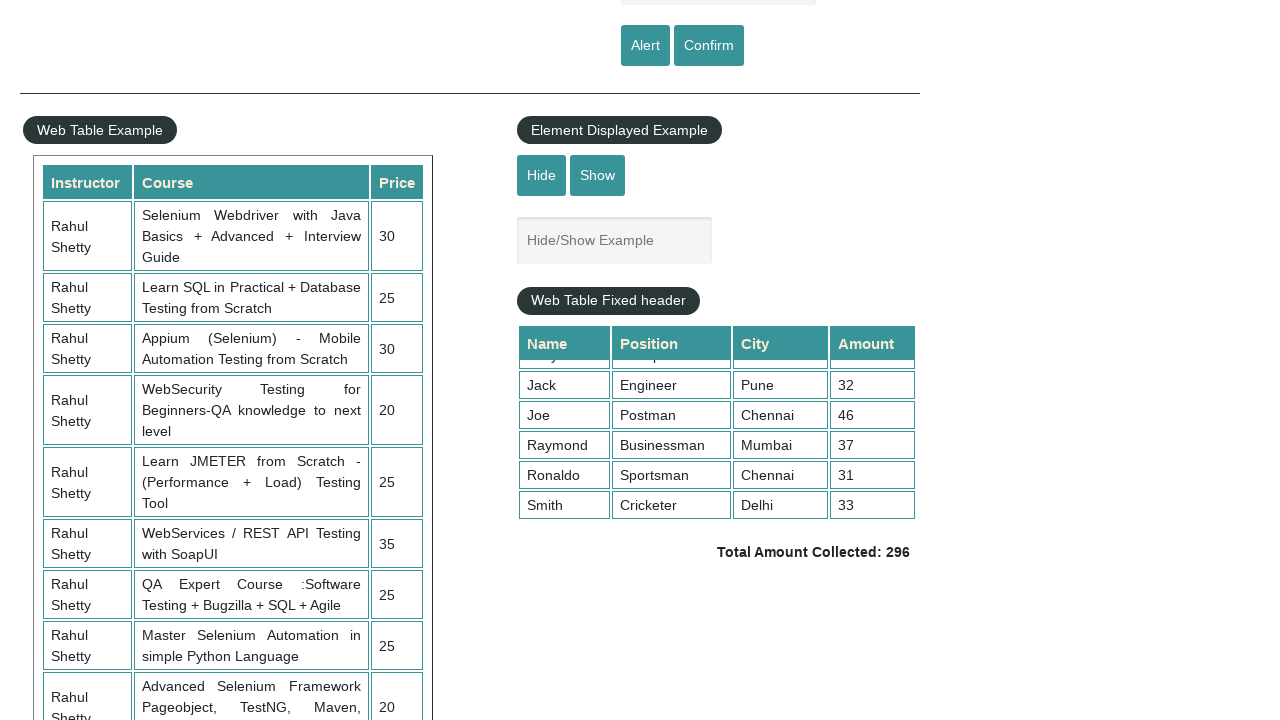

Calculated sum of all amounts in the column: 296
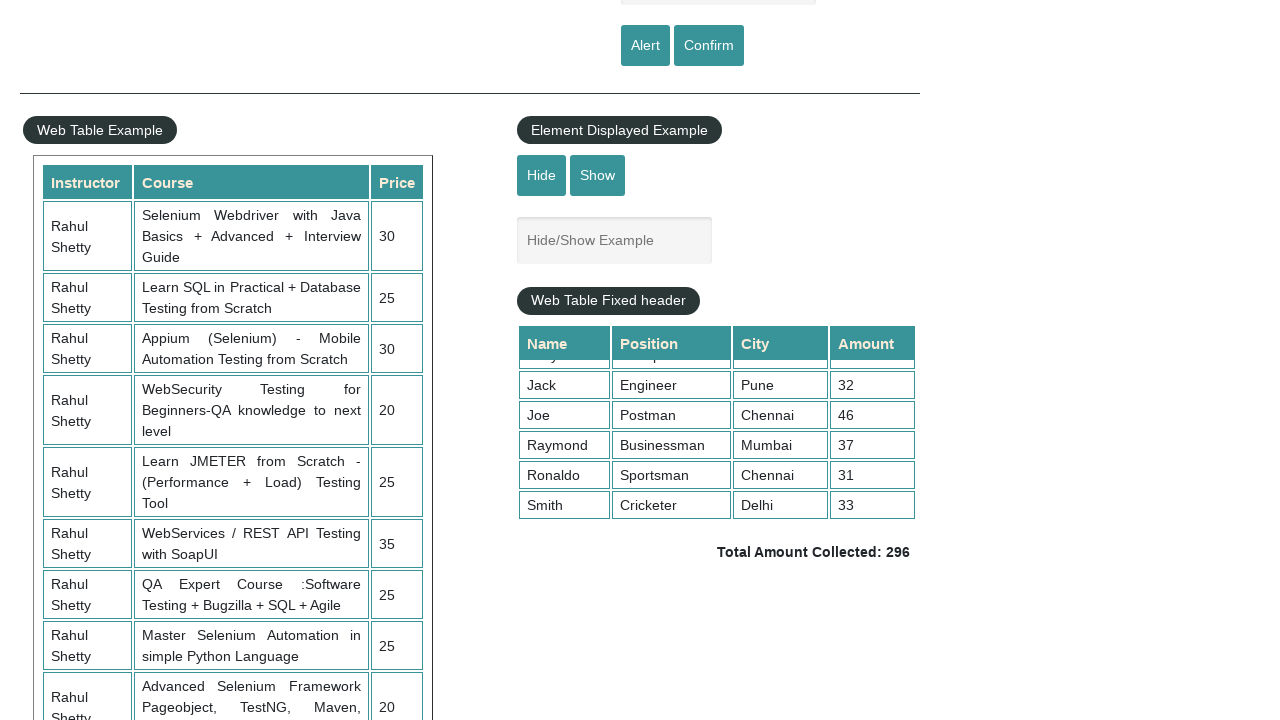

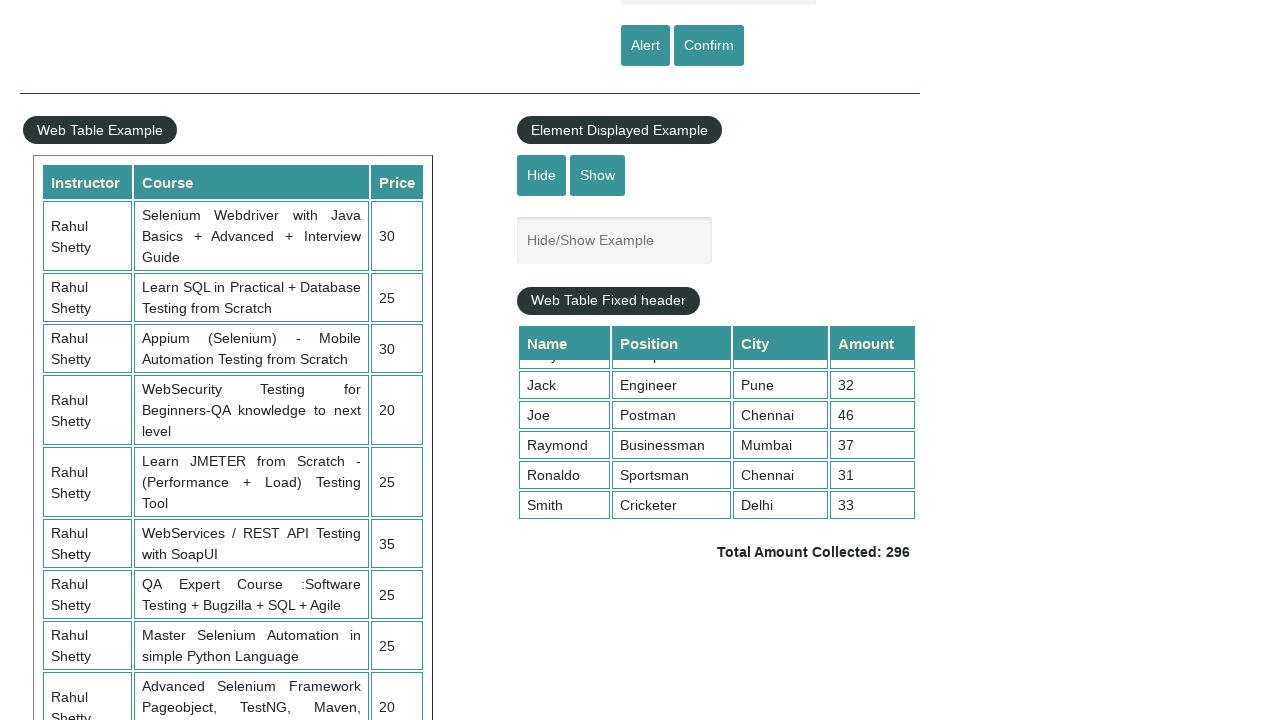